Waits for price to reach $100, clicks book button, solves a mathematical captcha, and submits the answer

Starting URL: http://suninjuly.github.io/explicit_wait2.html

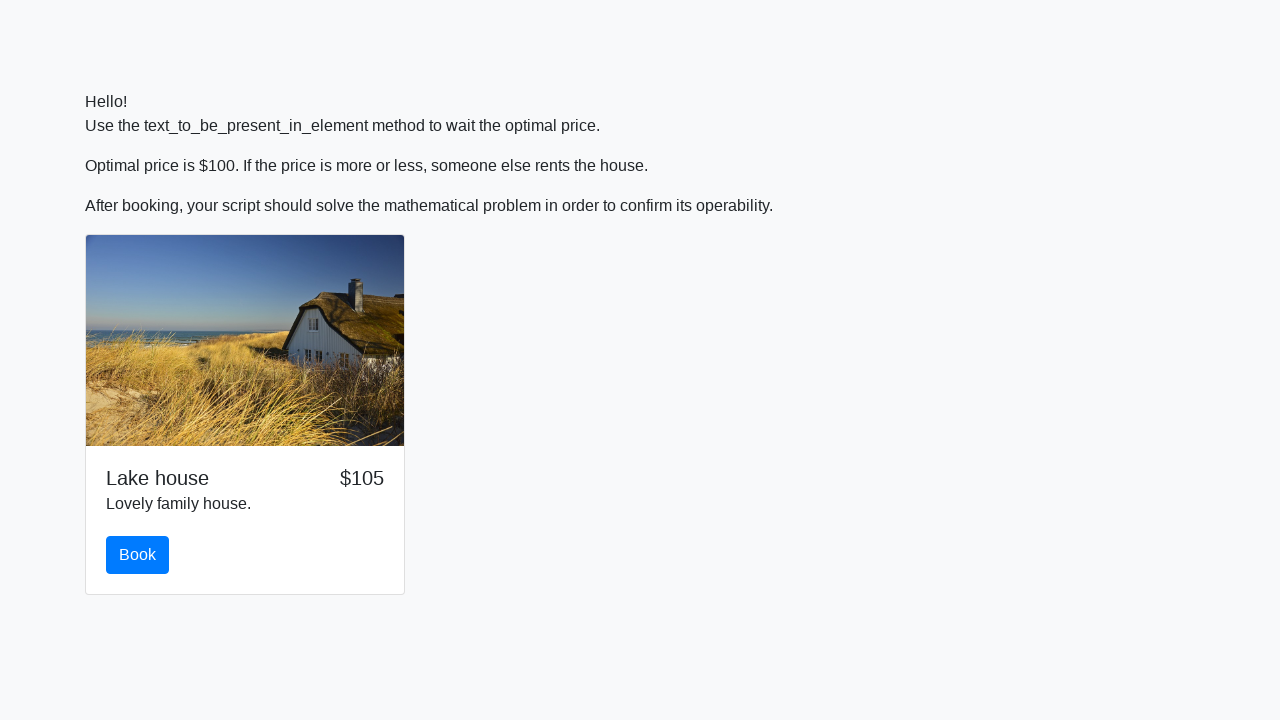

Waited for price to reach $100
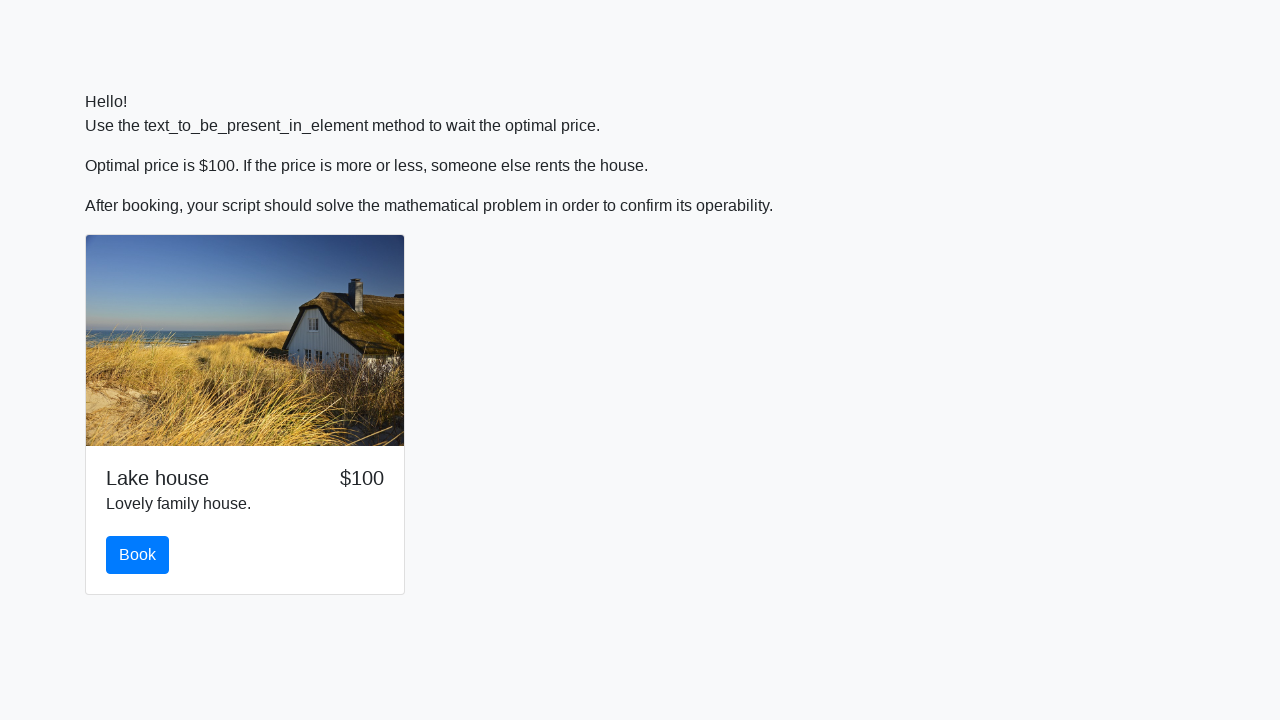

Clicked book button at (138, 555) on button.btn
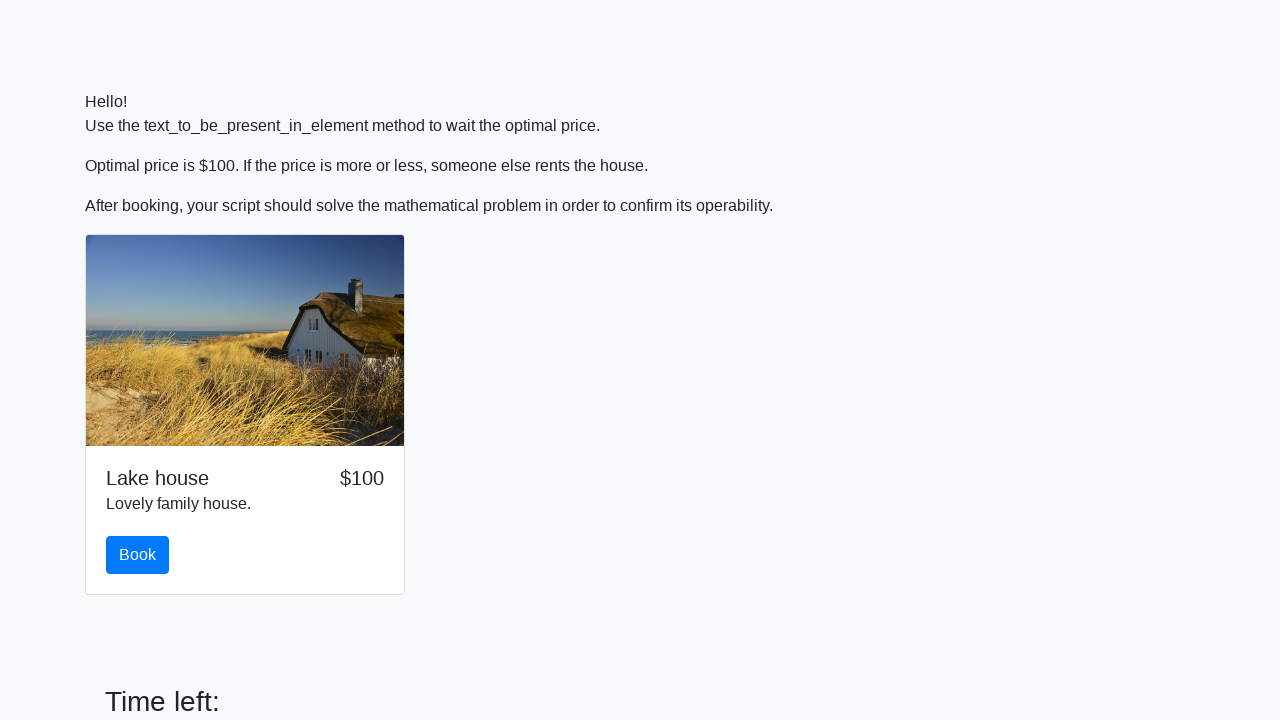

Retrieved value to calculate: 949
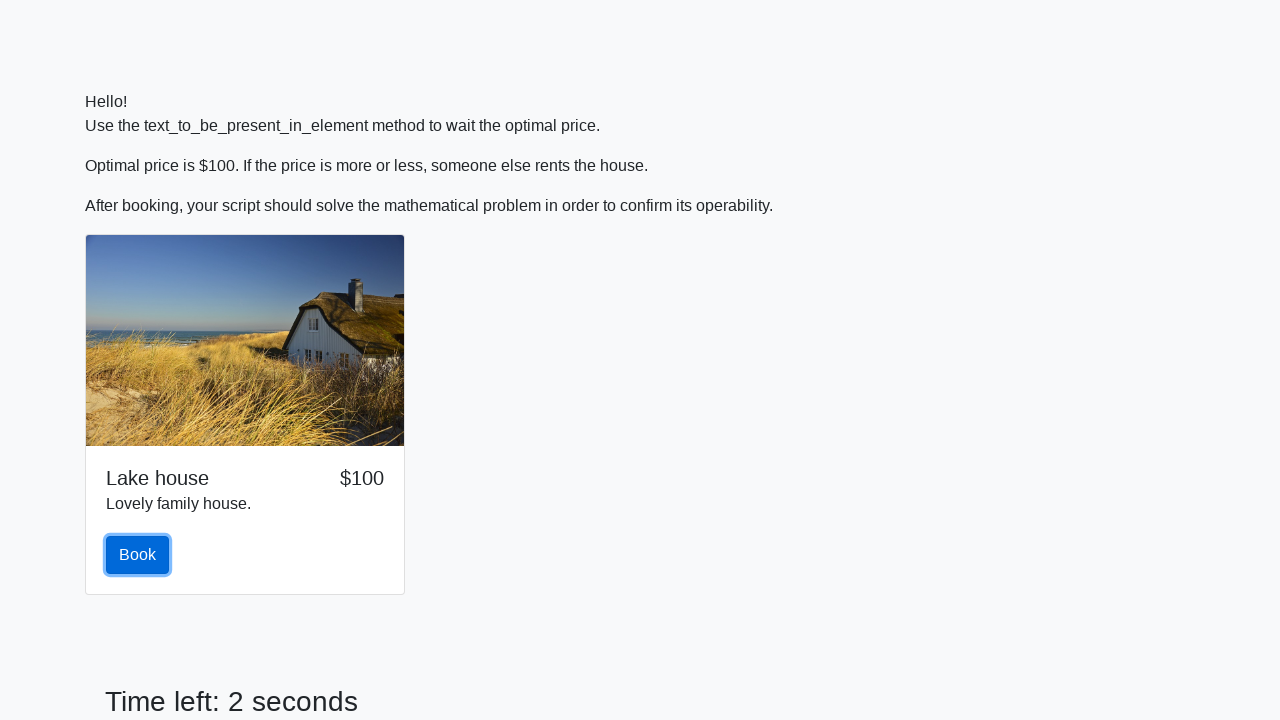

Calculated mathematical answer: 1.0441529622183405
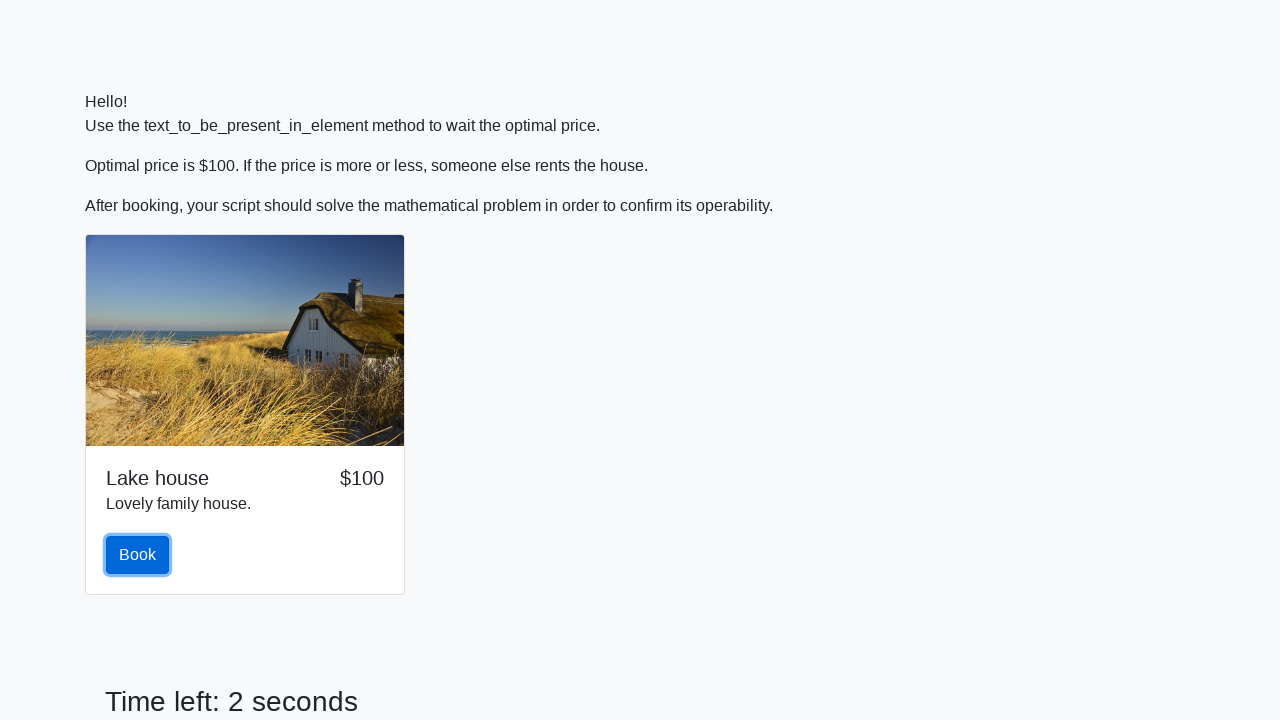

Filled in the calculated answer on #answer
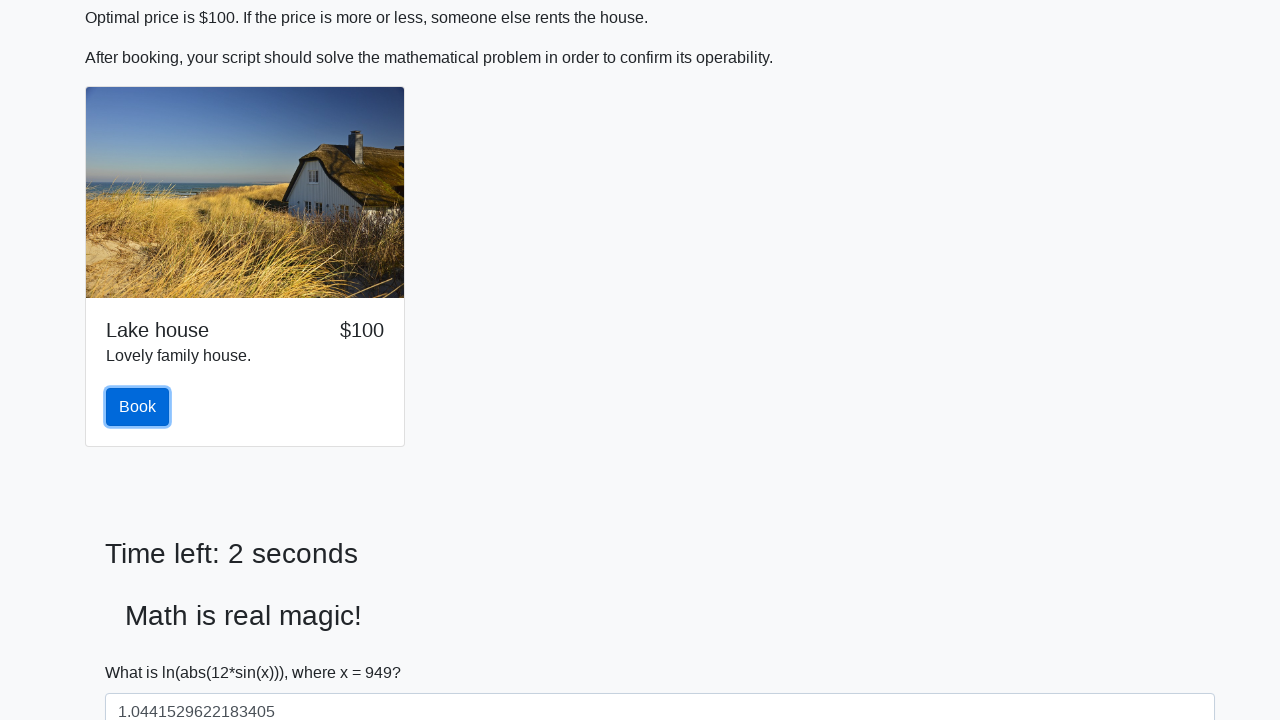

Clicked solve button to submit the answer at (143, 651) on #solve
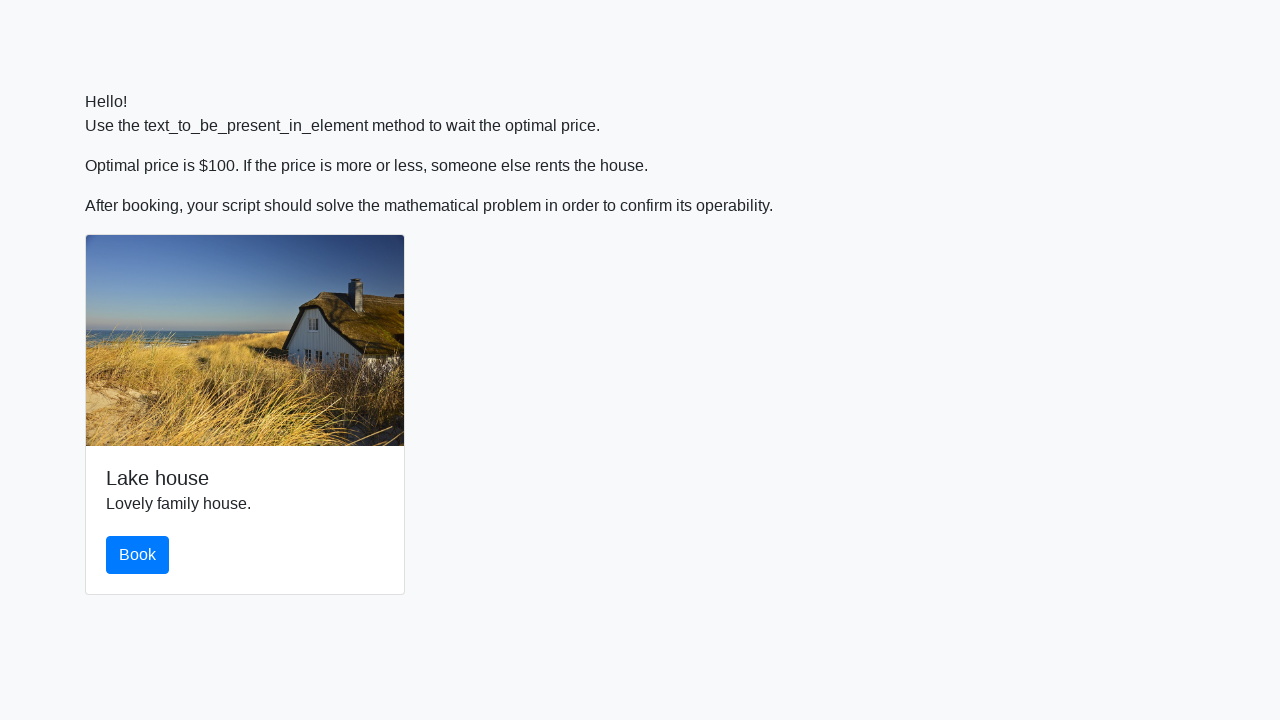

Waited for result to appear
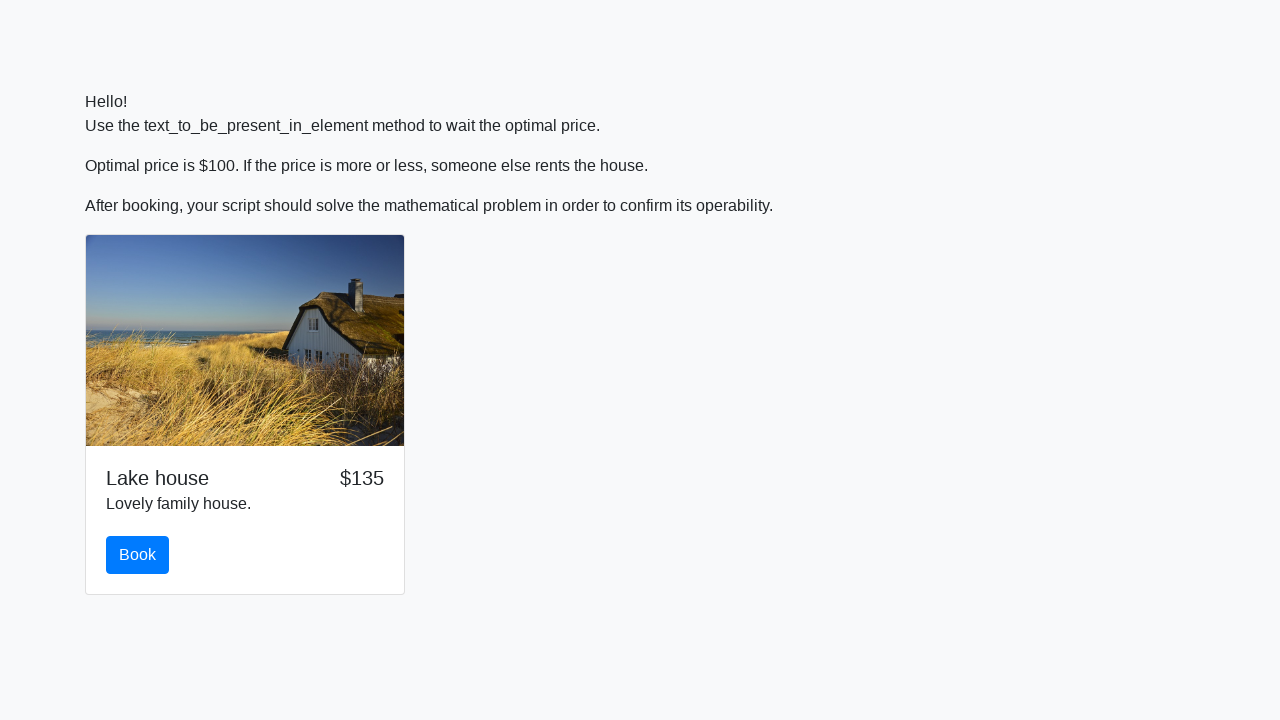

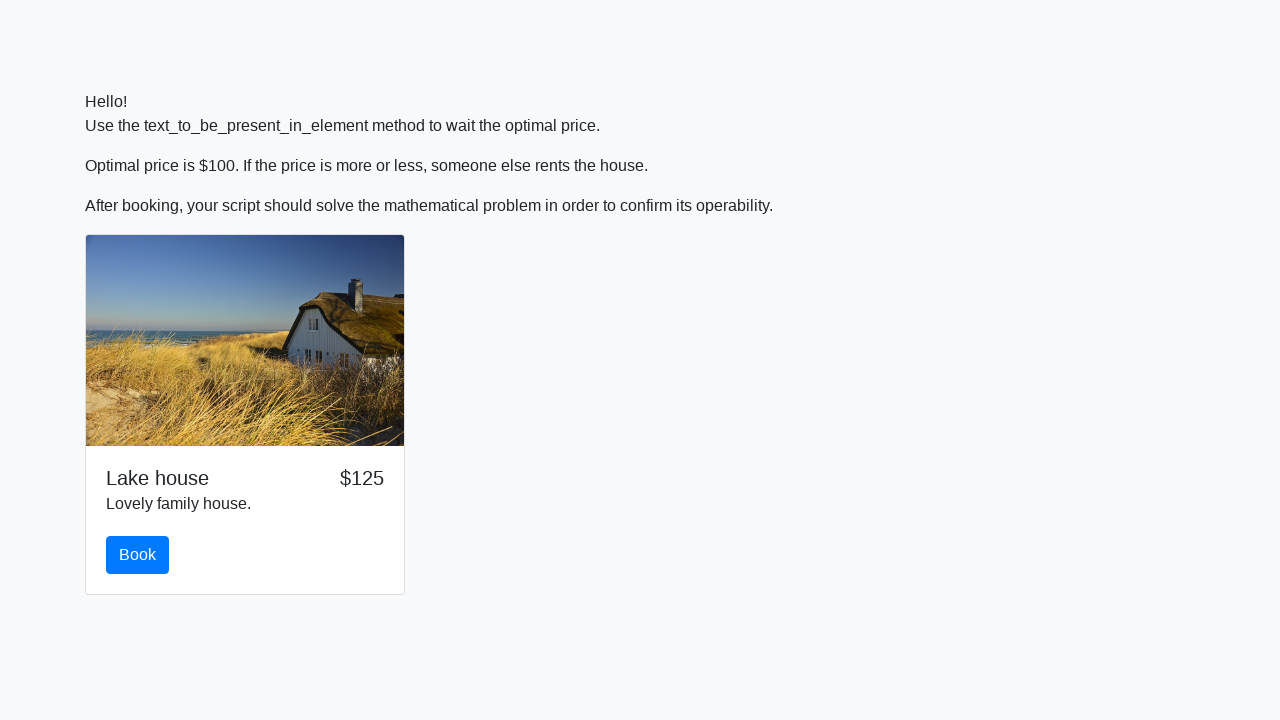